Tests clicking on a color input element on the Selenium test inputs page

Starting URL: https://www.selenium.dev/selenium/web/inputs.html

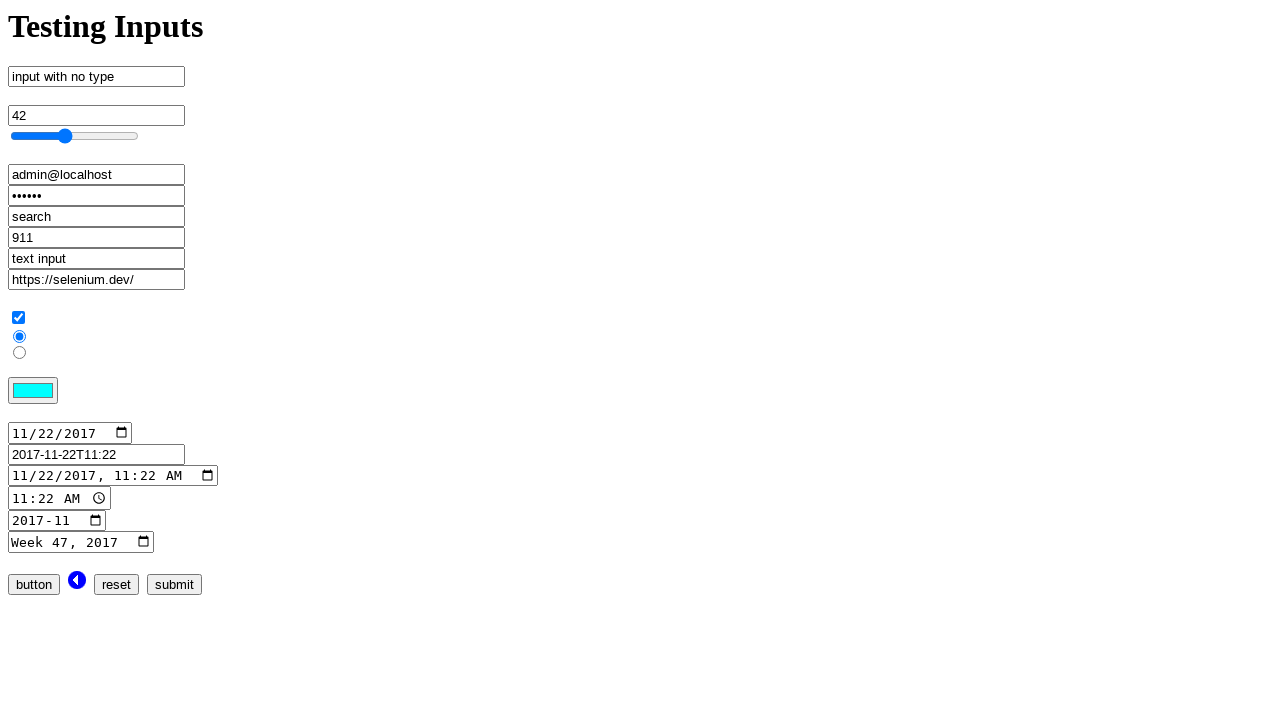

Clicked on the color input element at (33, 391) on input[name='color_input']
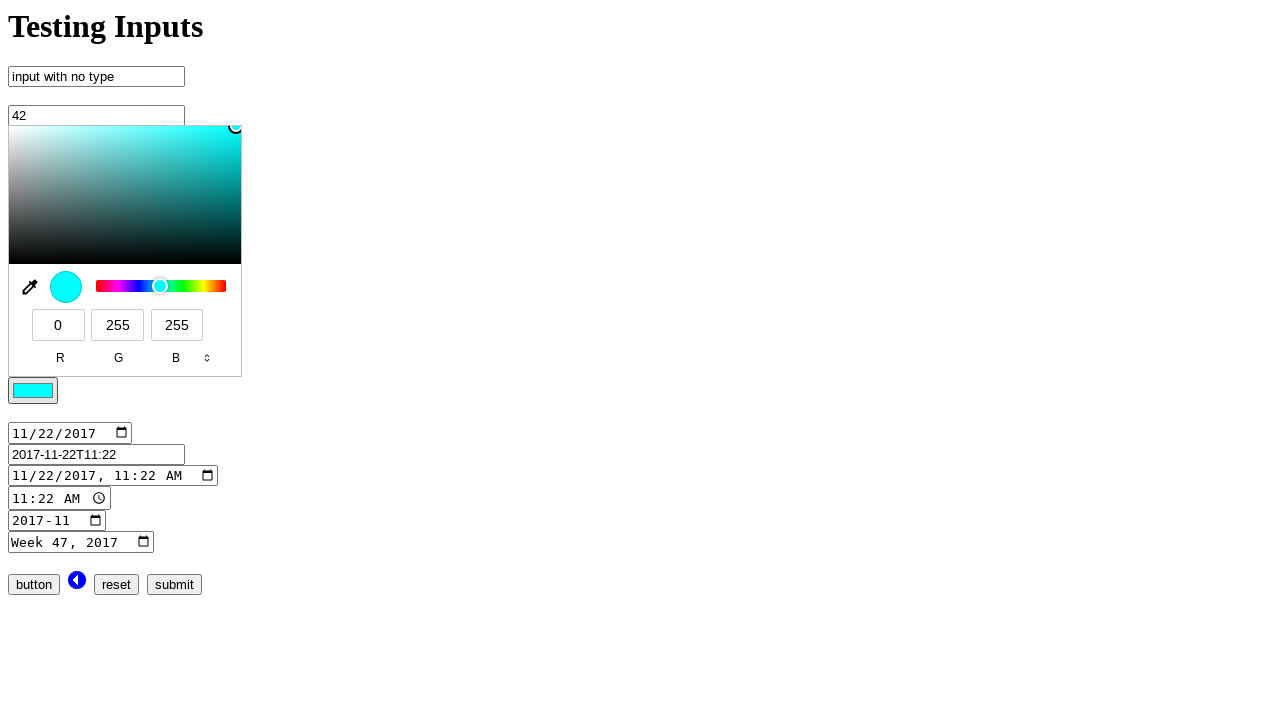

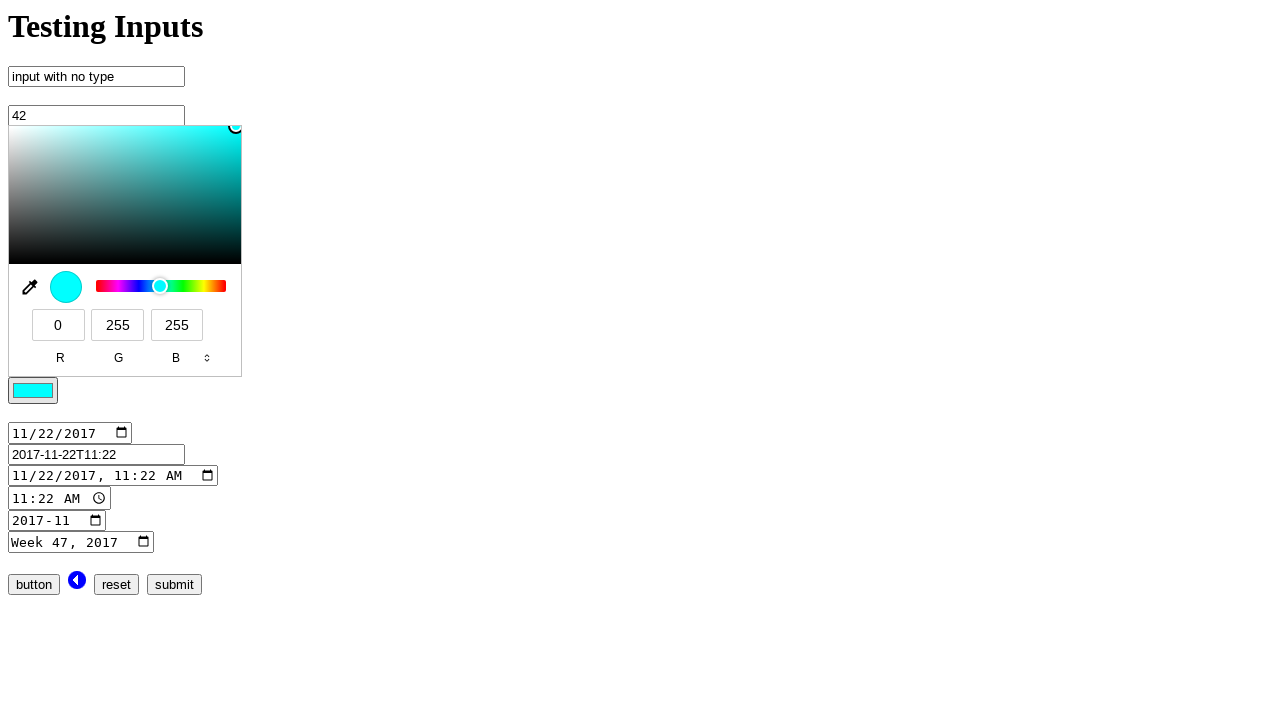